Tests the datepicker functionality by entering a date value and pressing Enter to confirm the selection

Starting URL: https://formy-project.herokuapp.com/datepicker

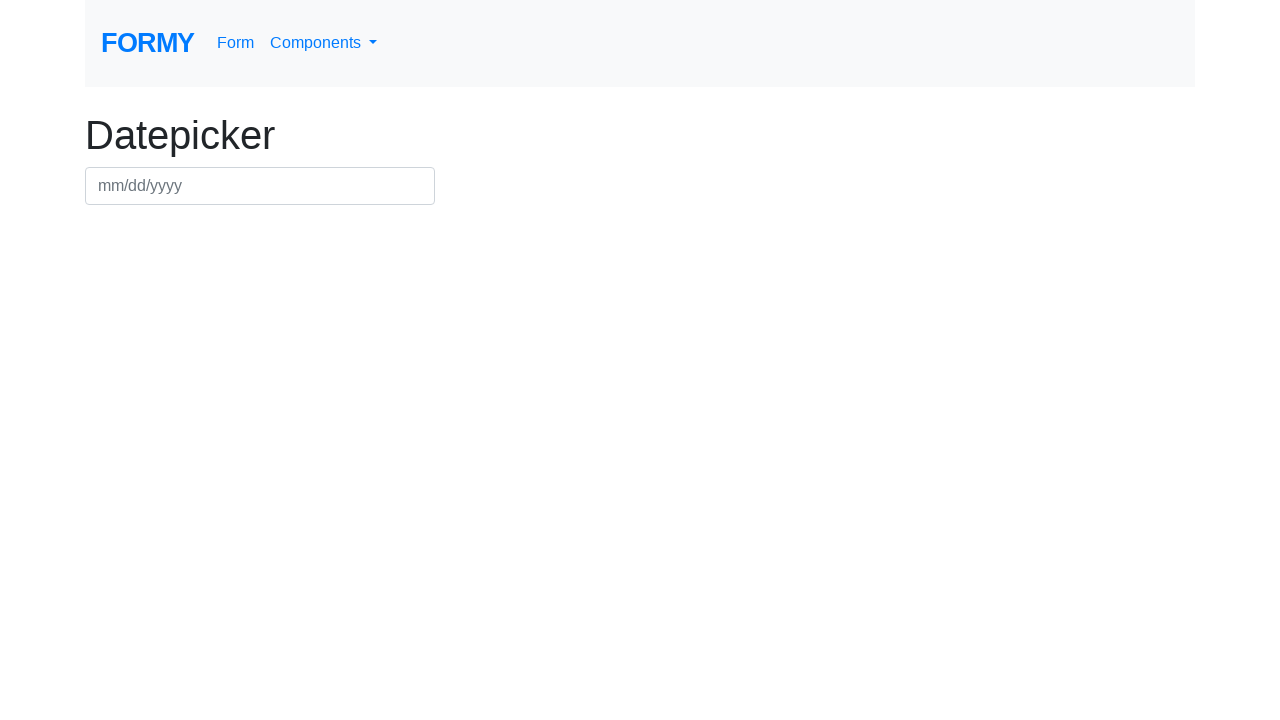

Filled datepicker input with date '07/15/2024' on #datepicker
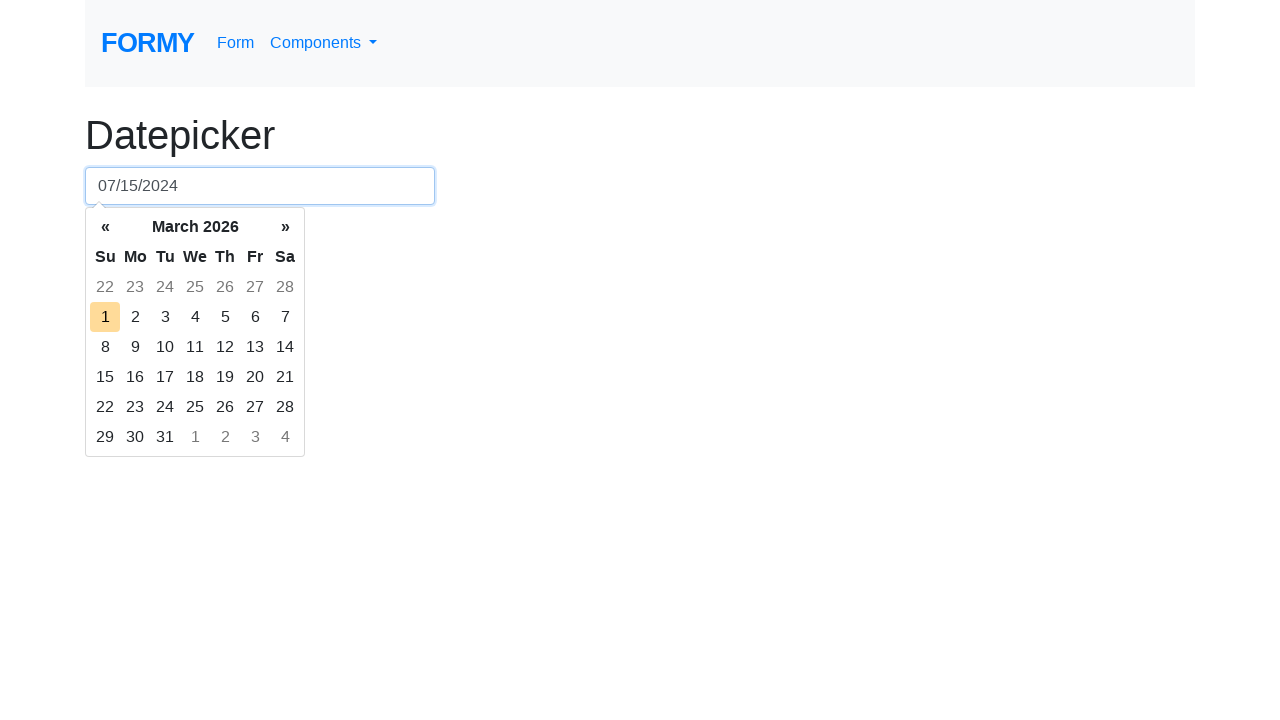

Pressed Enter to confirm date selection on #datepicker
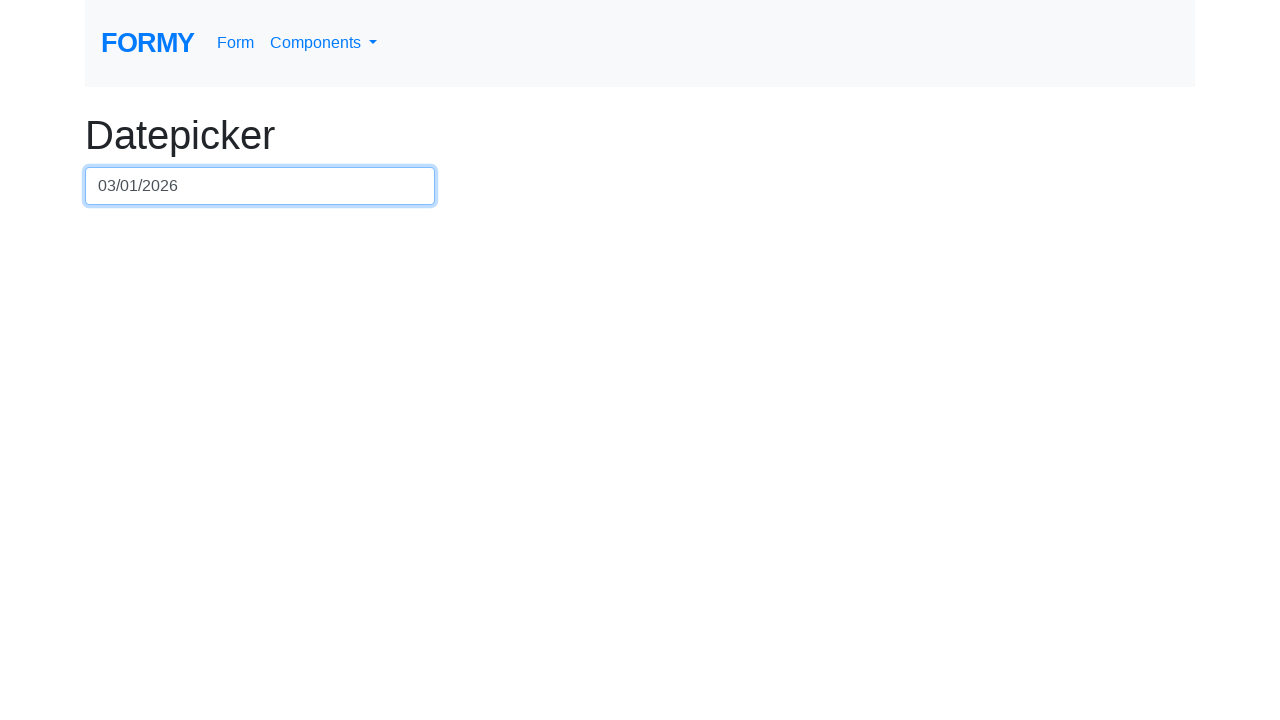

Waited for datepicker to process the selection
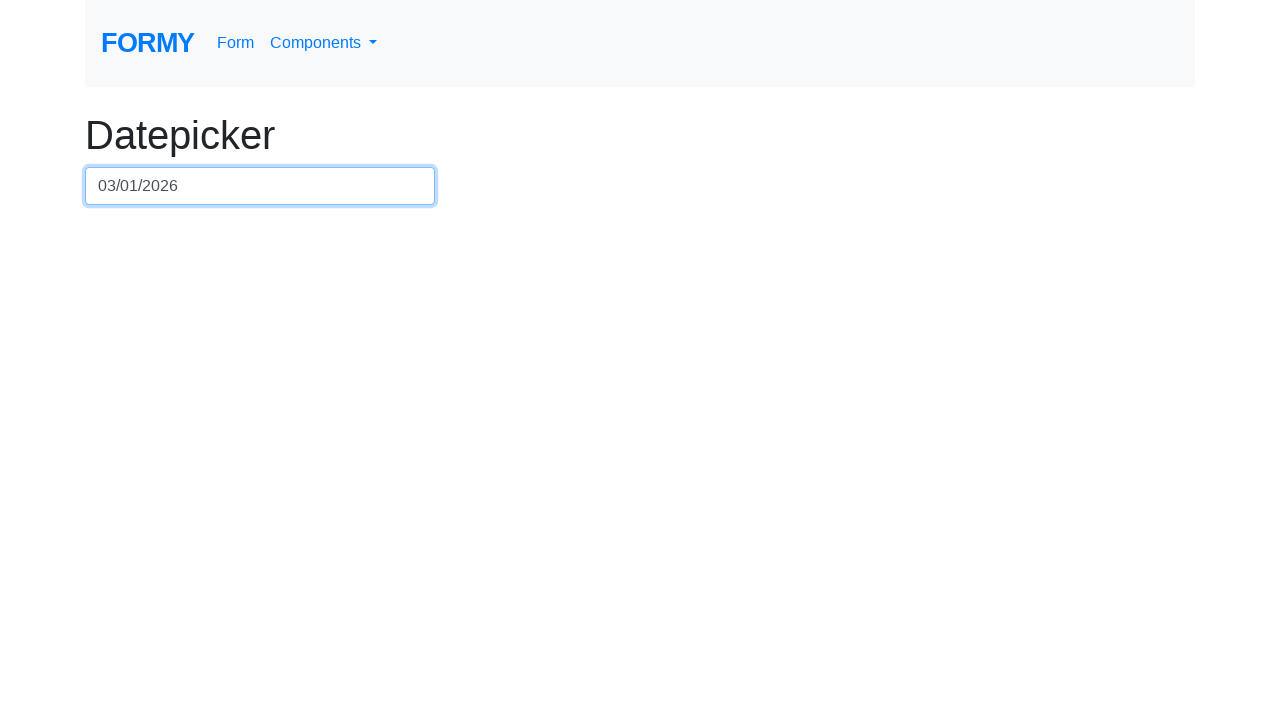

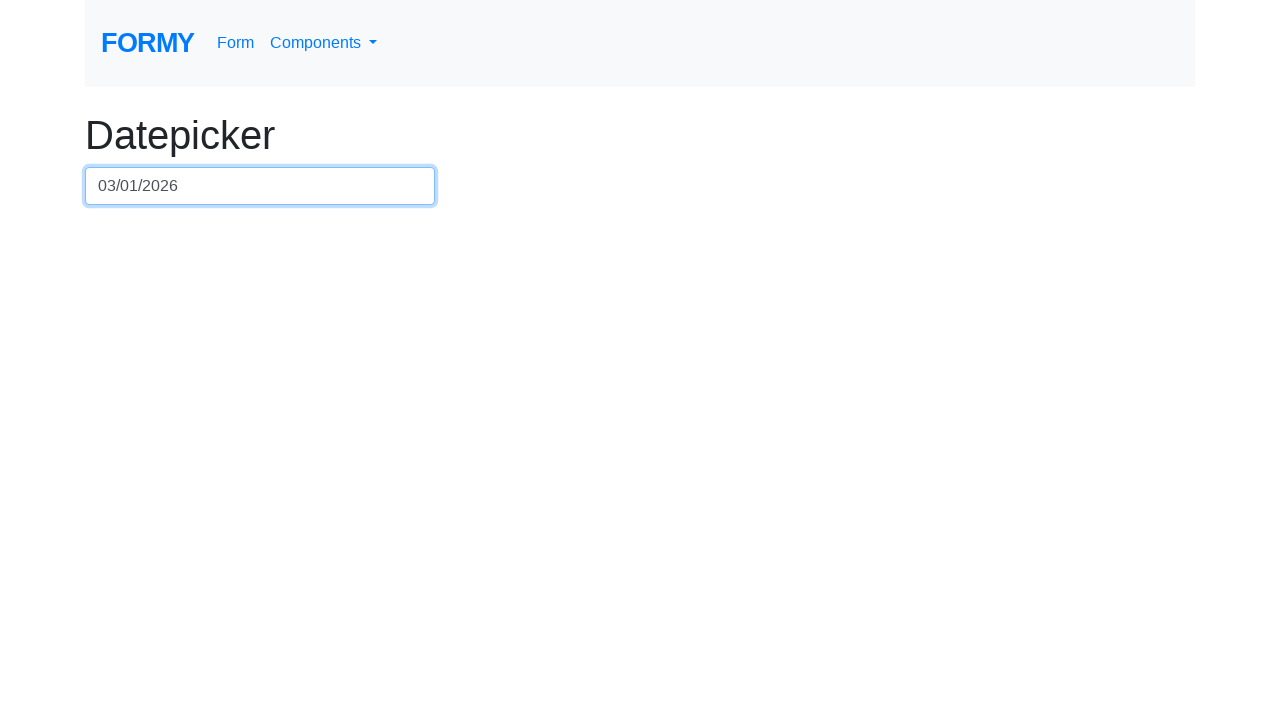